Tests creating and adding a new cookie to the page

Starting URL: https://bonigarcia.dev/selenium-webdriver-java/cookies.html

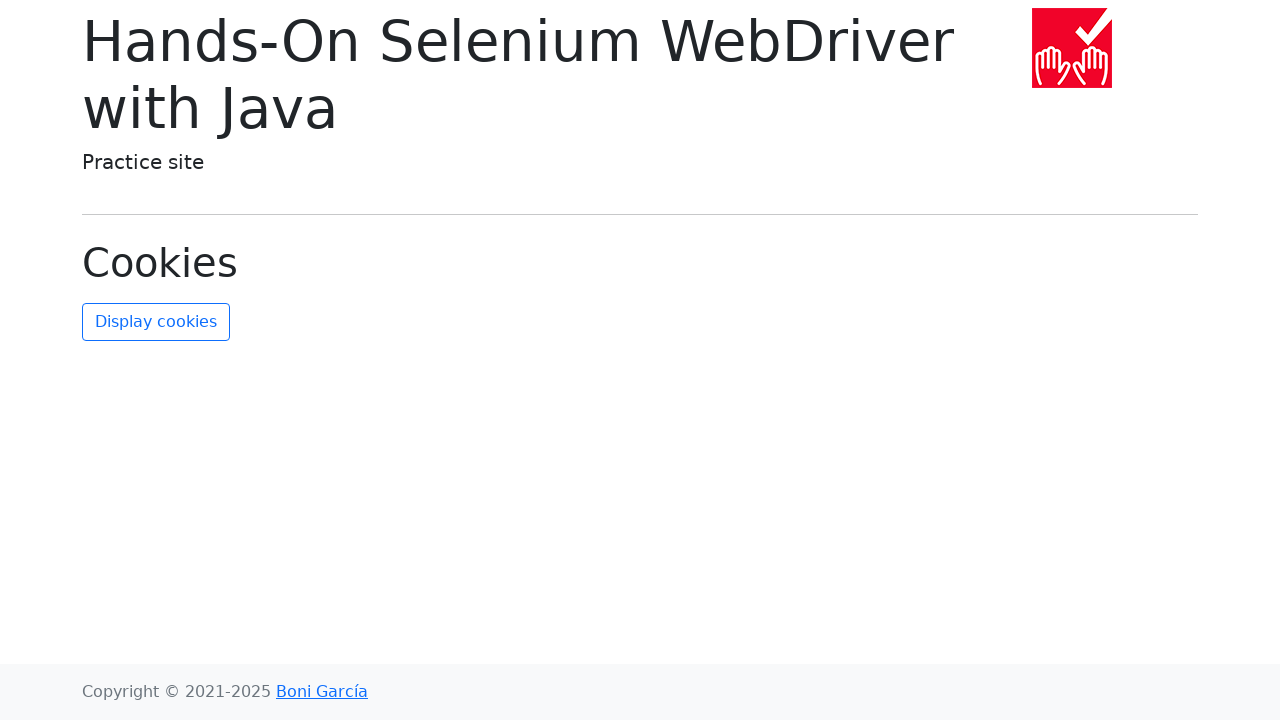

Added new cookie 'new-cookie-key' with value 'new-cookie-value'
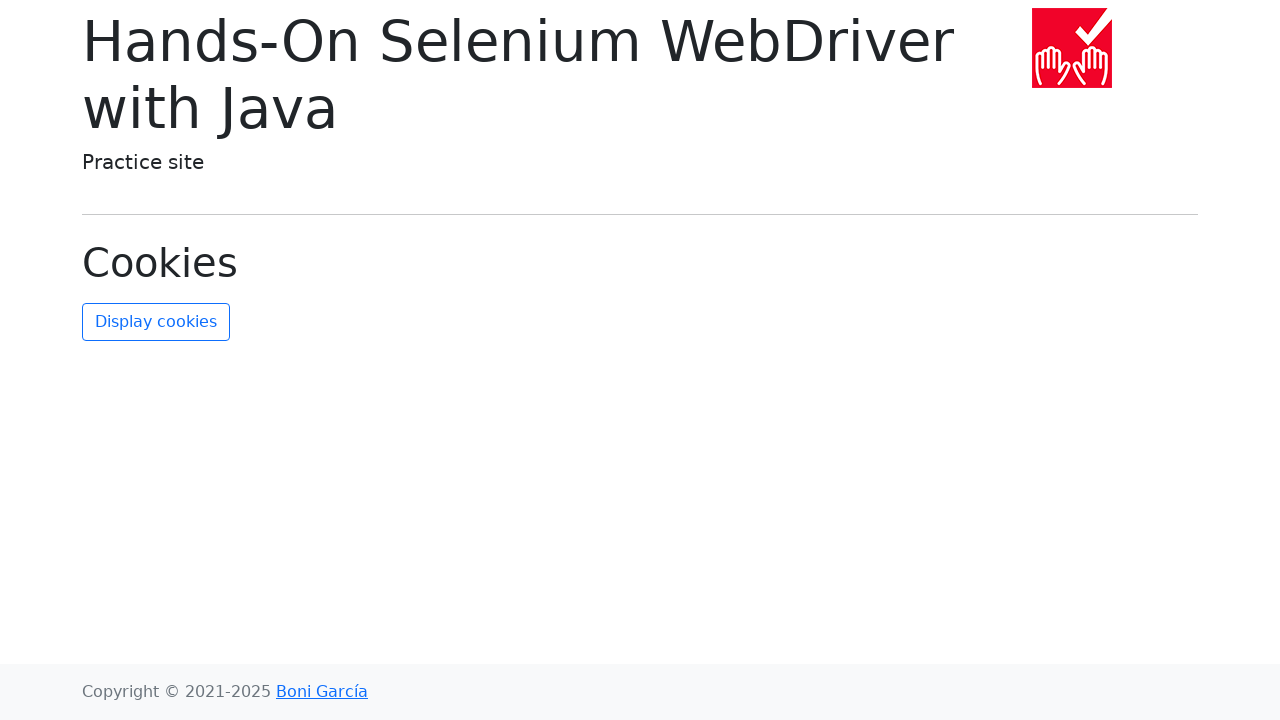

Clicked refresh cookies button to display updated cookies at (156, 322) on #refresh-cookies
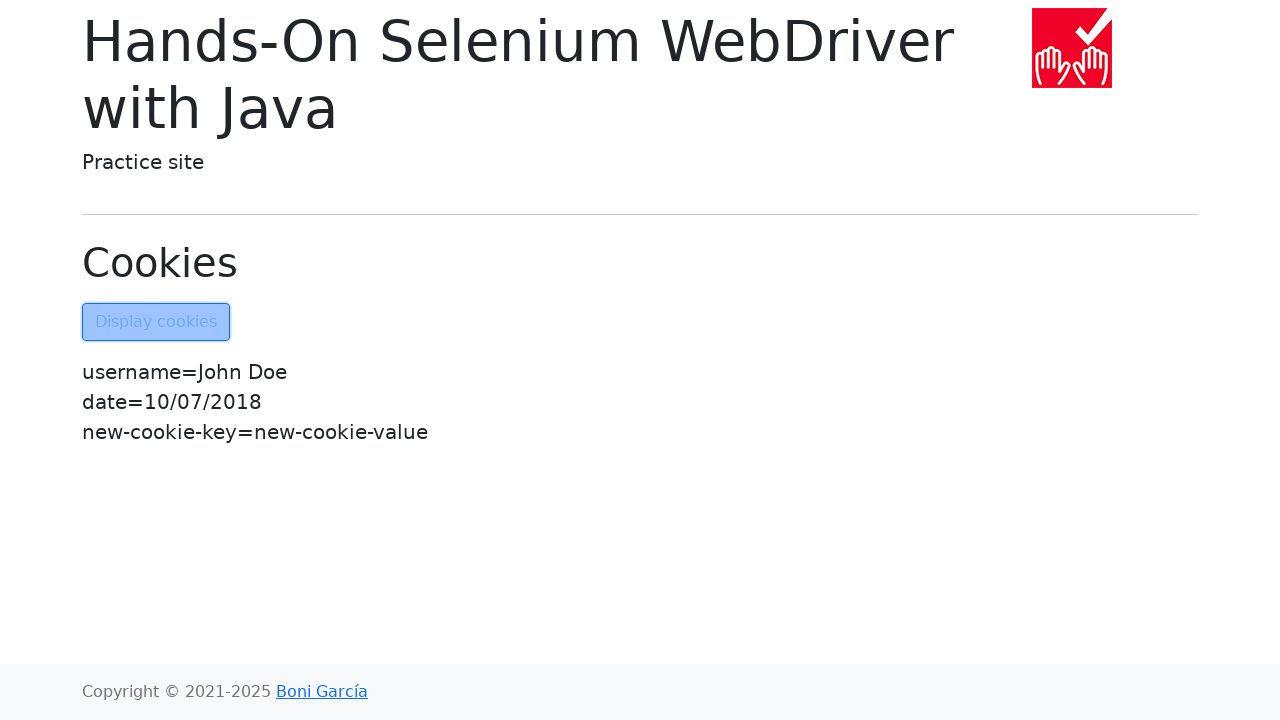

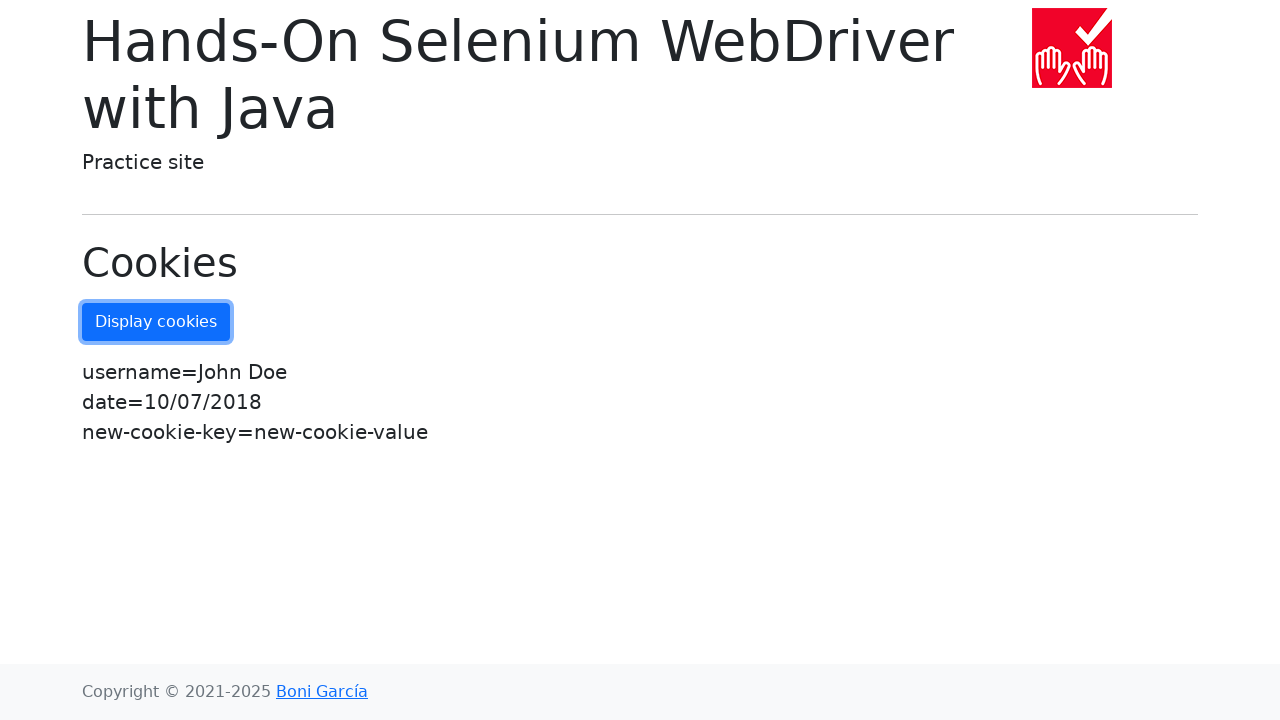